Tests keyboard actions by copying text from one field to another using keyboard shortcuts (Ctrl+A, Ctrl+C, Ctrl+V)

Starting URL: https://testautomationpractice.blogspot.com/

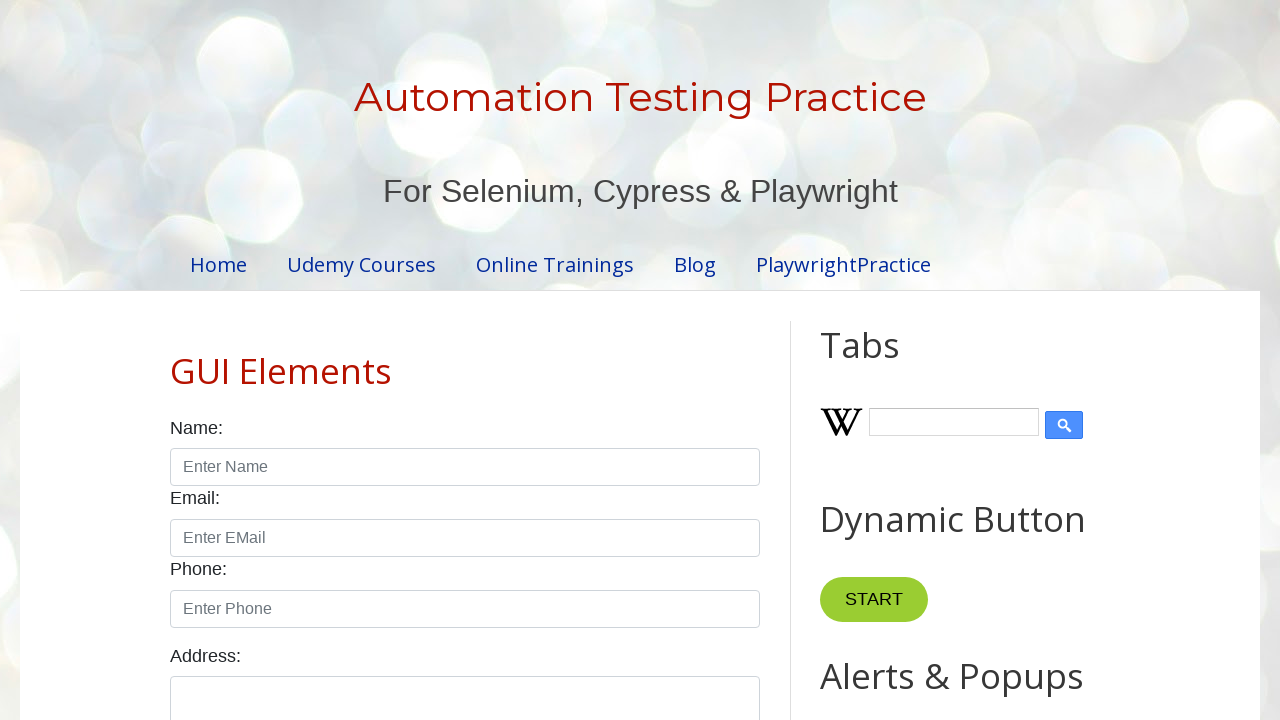

Clicked on field1 to focus it at (977, 361) on #field1
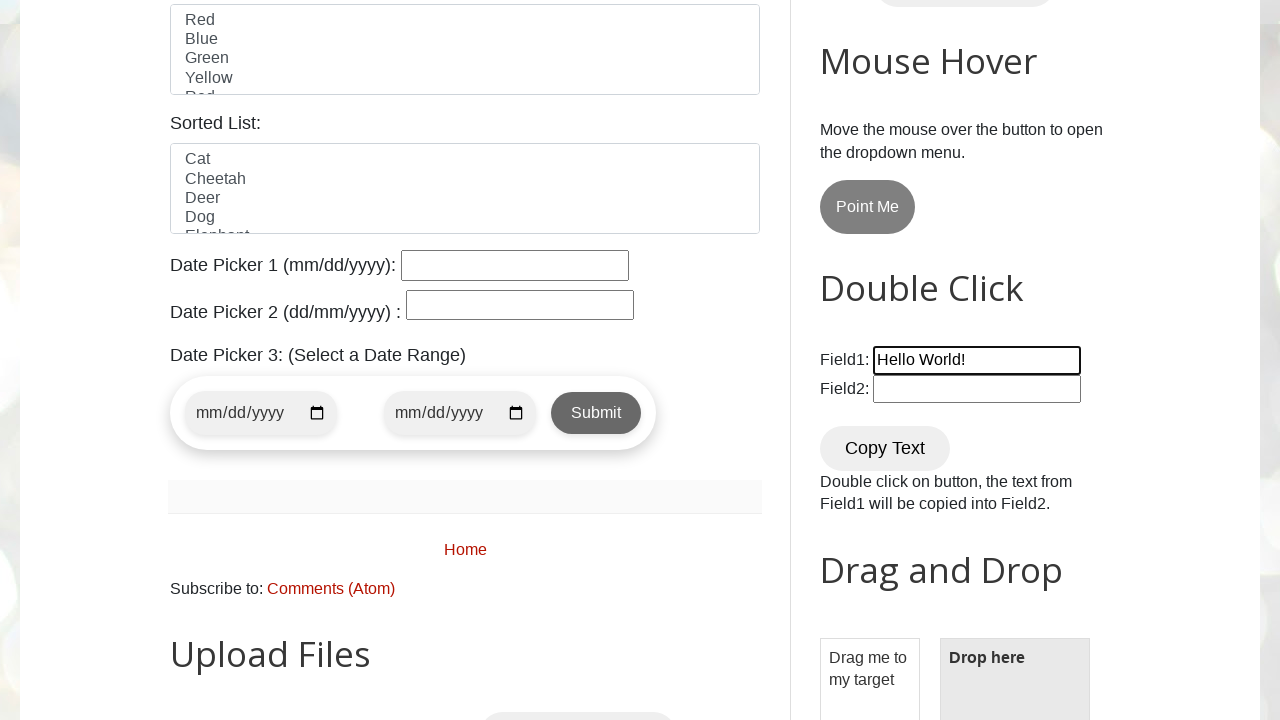

Selected all text in field1 using Ctrl+A
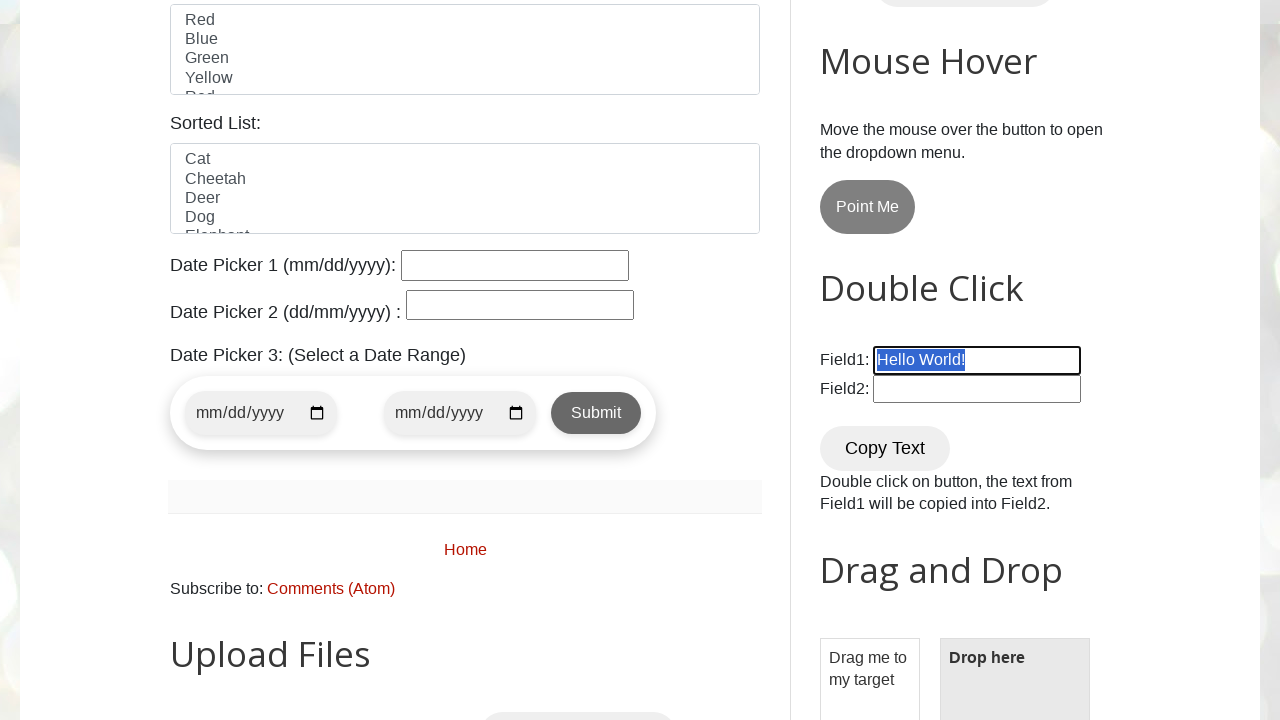

Copied selected text from field1 using Ctrl+C
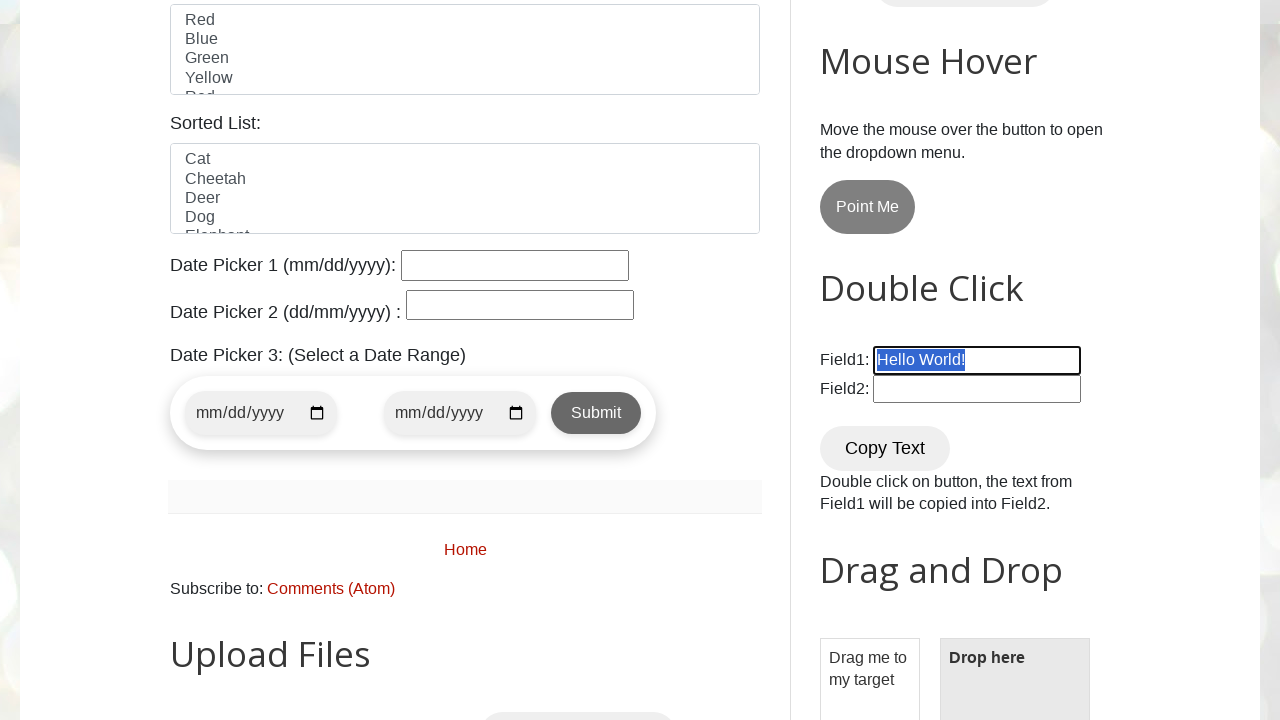

Clicked on field2 to focus it at (977, 389) on #field2
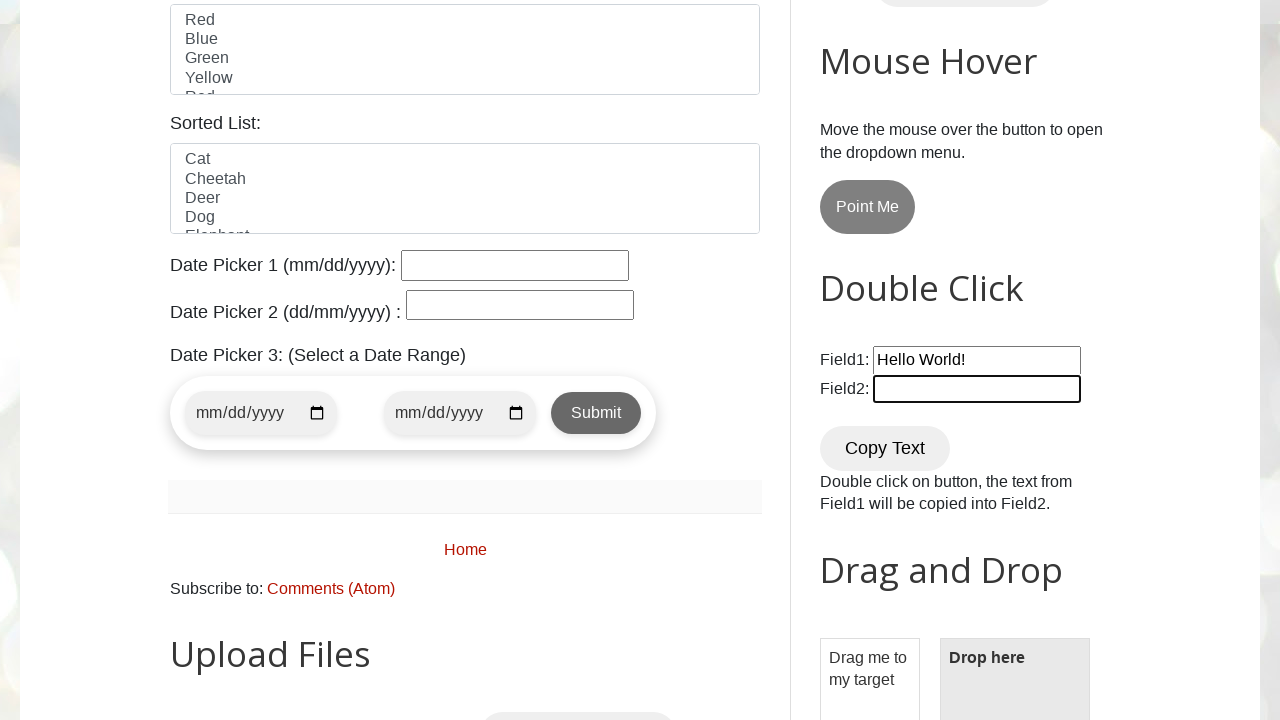

Pasted copied text into field2 using Ctrl+V
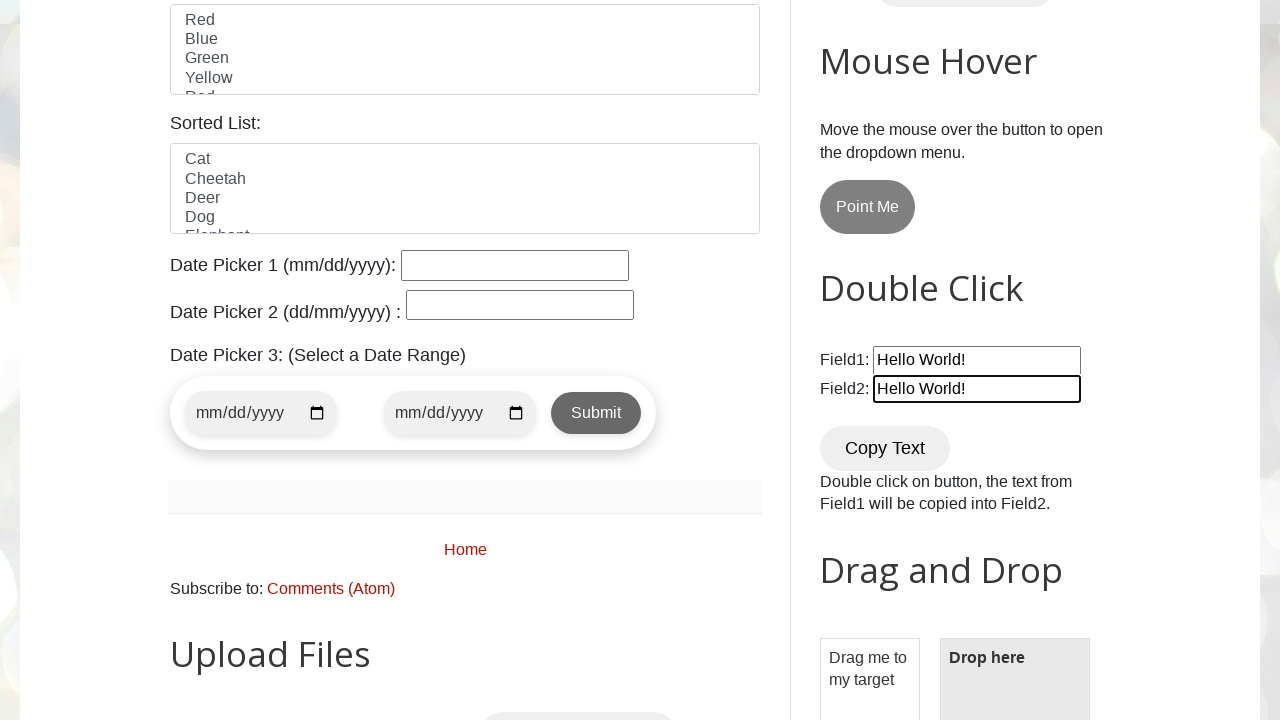

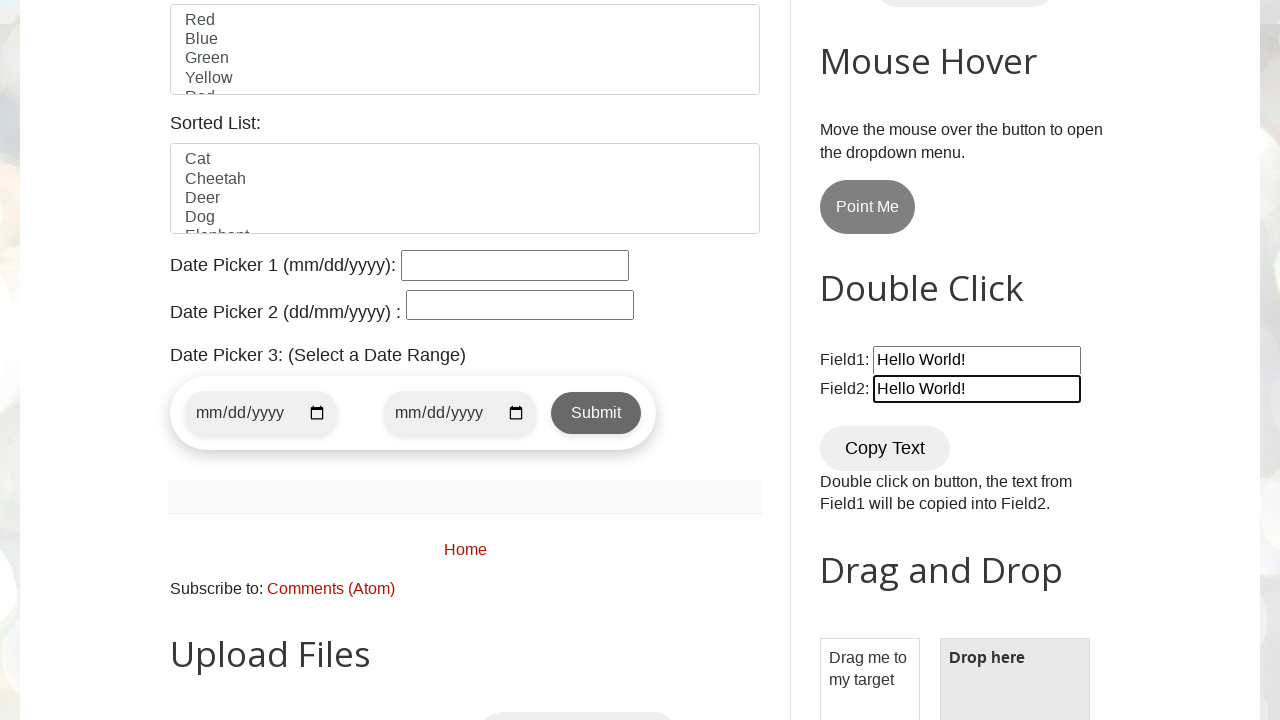